Tests jQuery UI selectable widget by selecting multiple items in a list using click and hold actions

Starting URL: https://jqueryui.com/selectable/

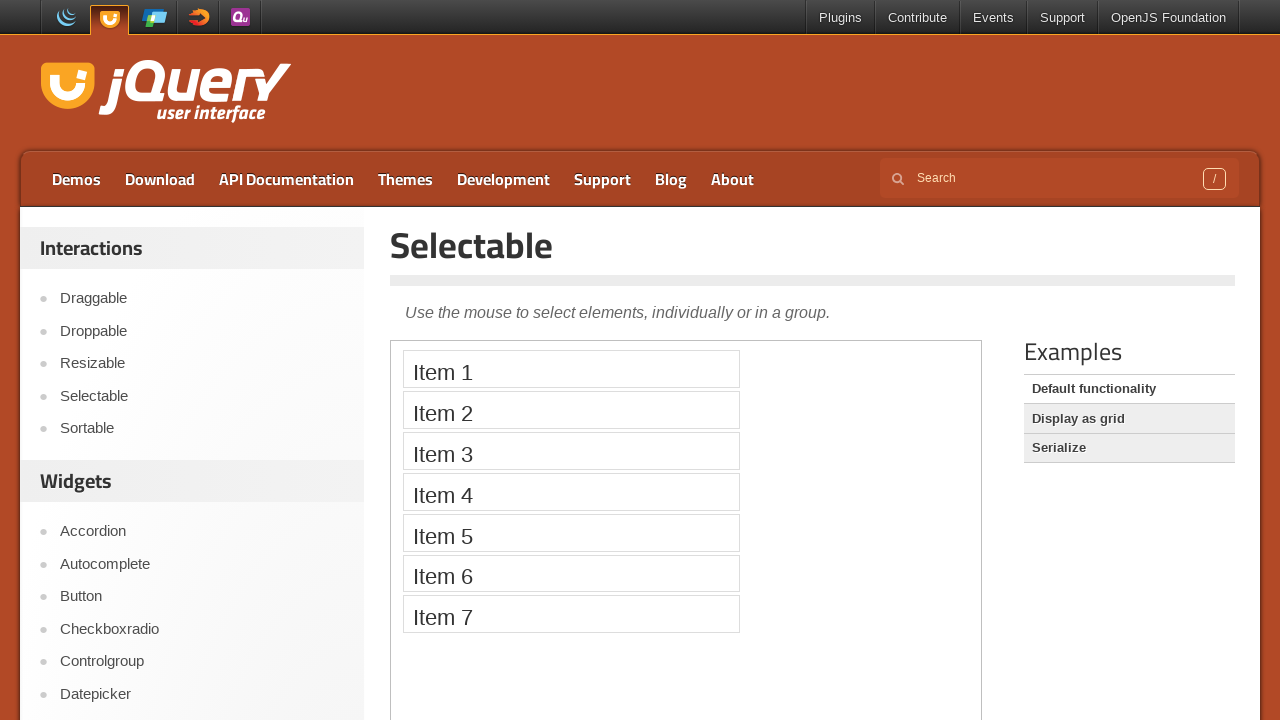

Located iframe containing selectable demo
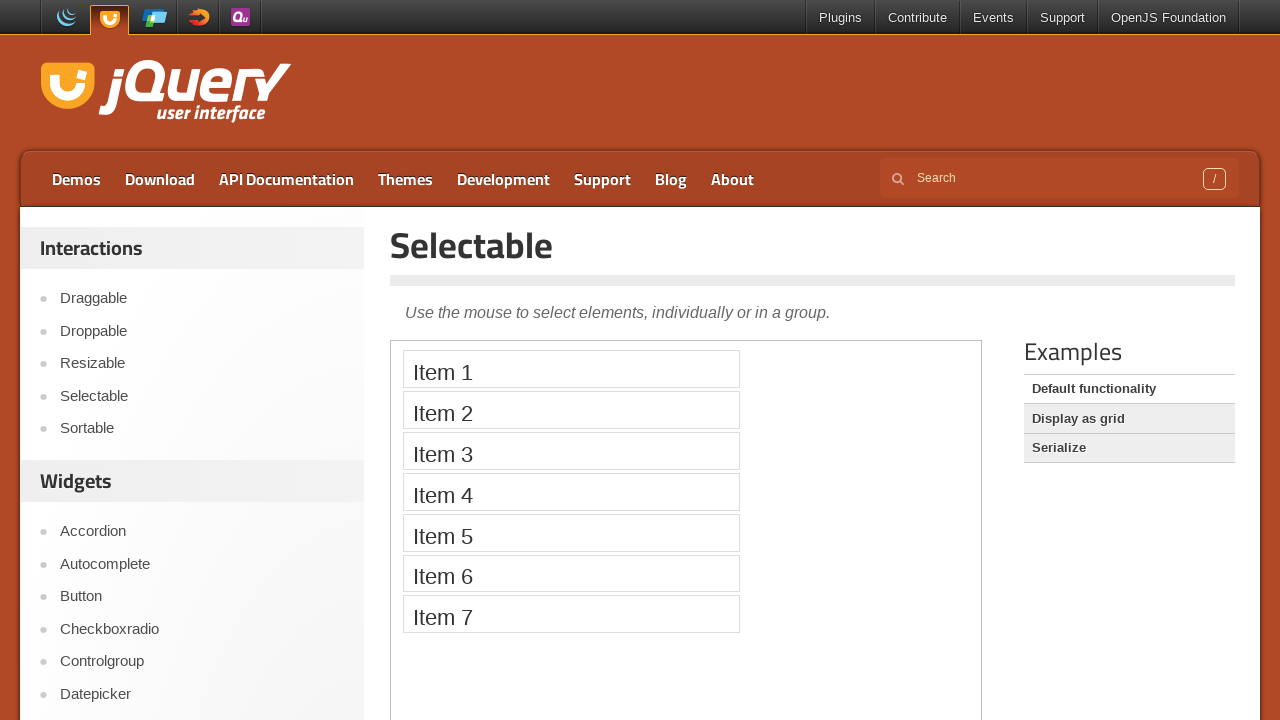

Located all selectable list items
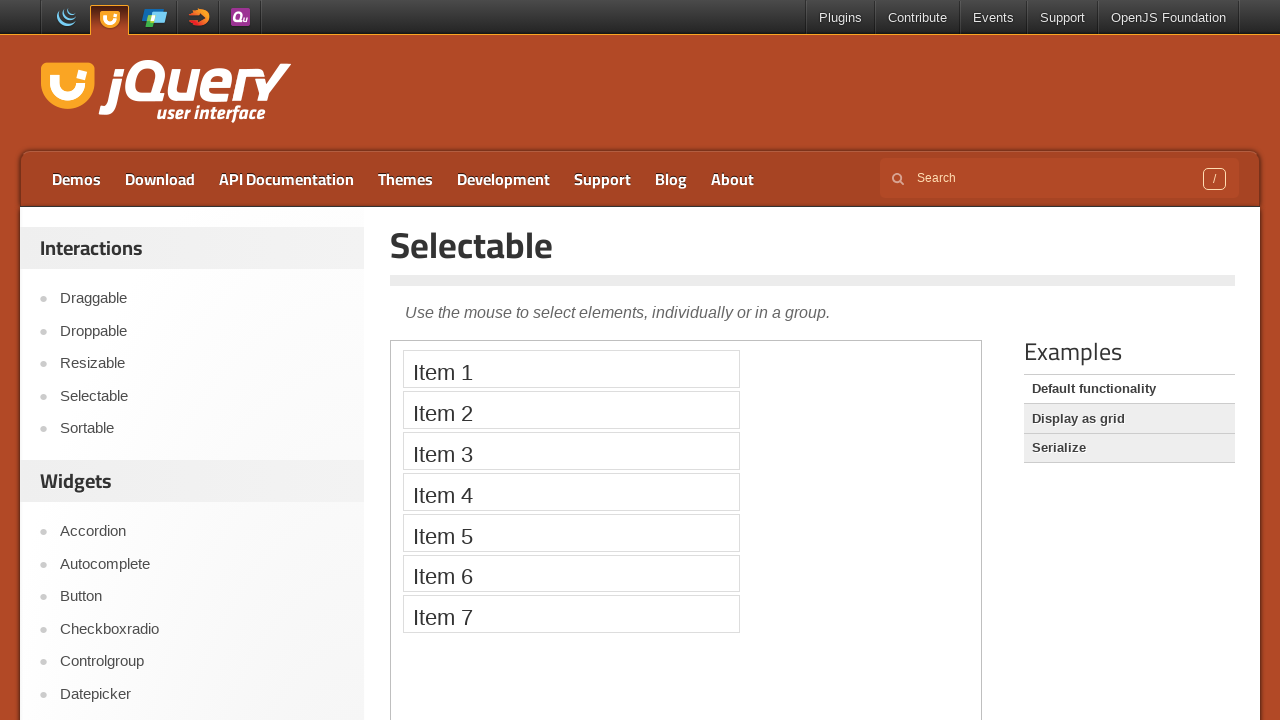

Counted 7 selectable items
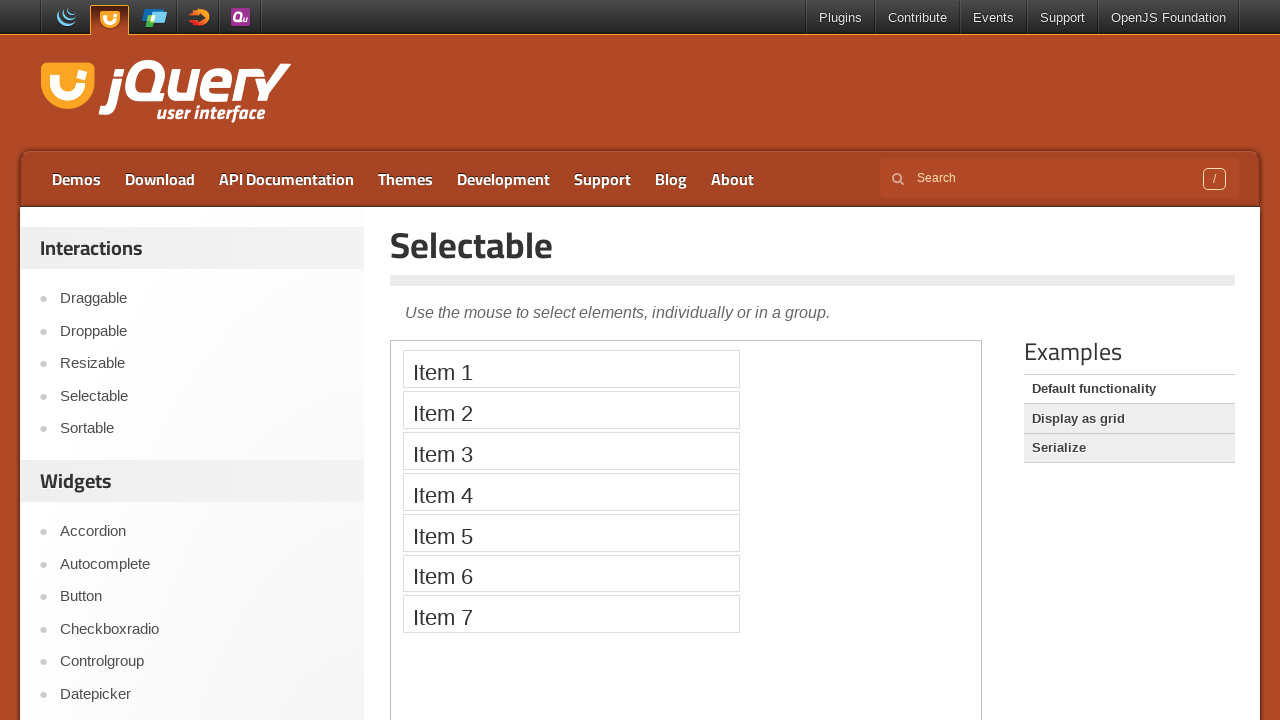

Located first selectable item
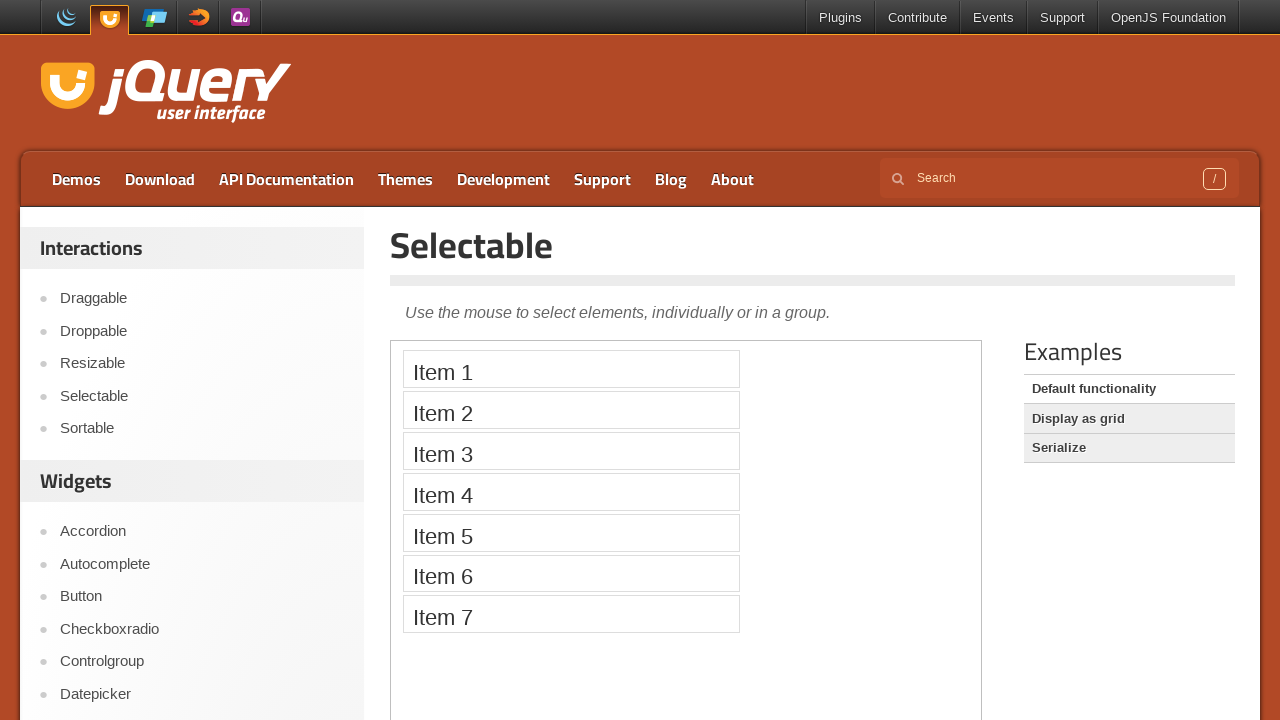

Located second selectable item
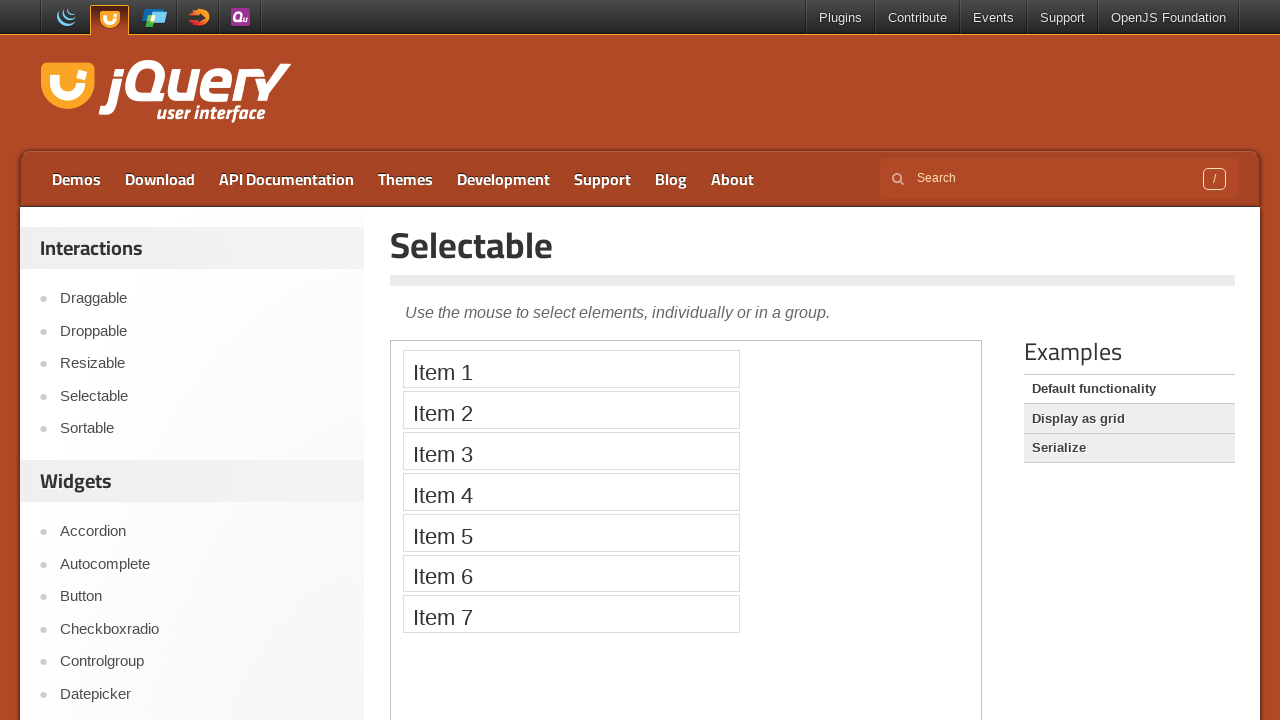

Located third selectable item
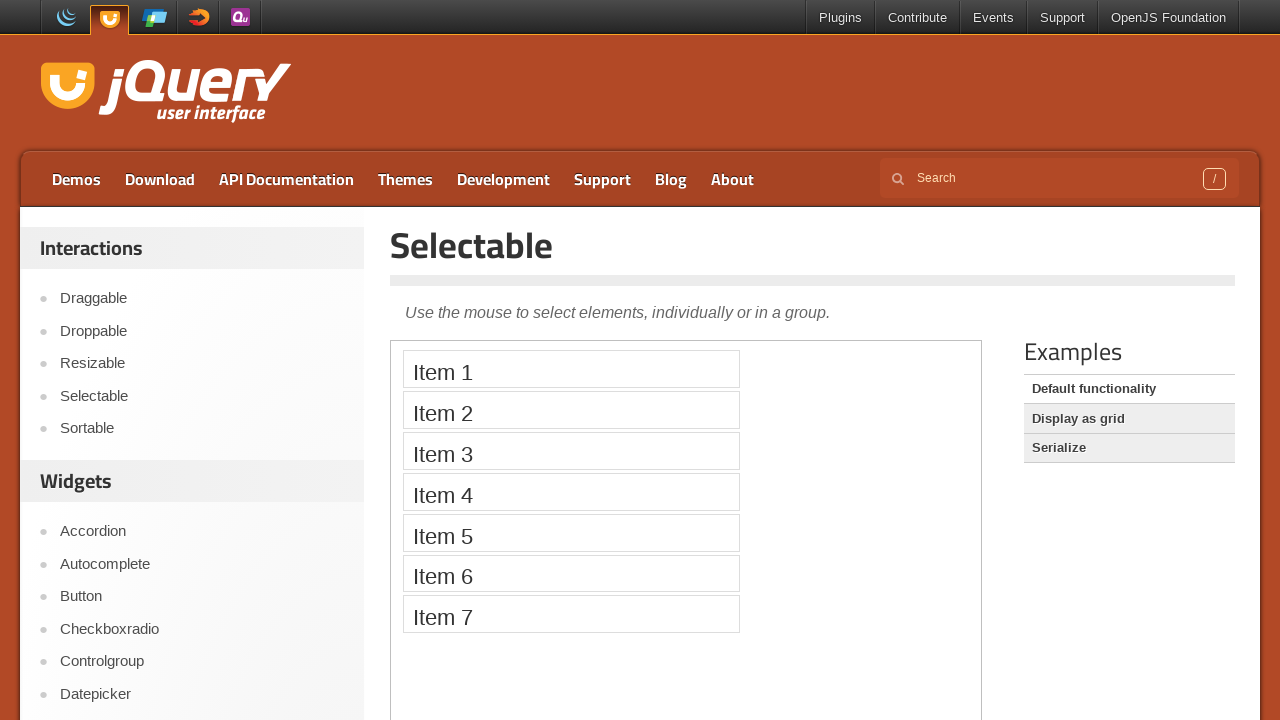

Pressed Control key down
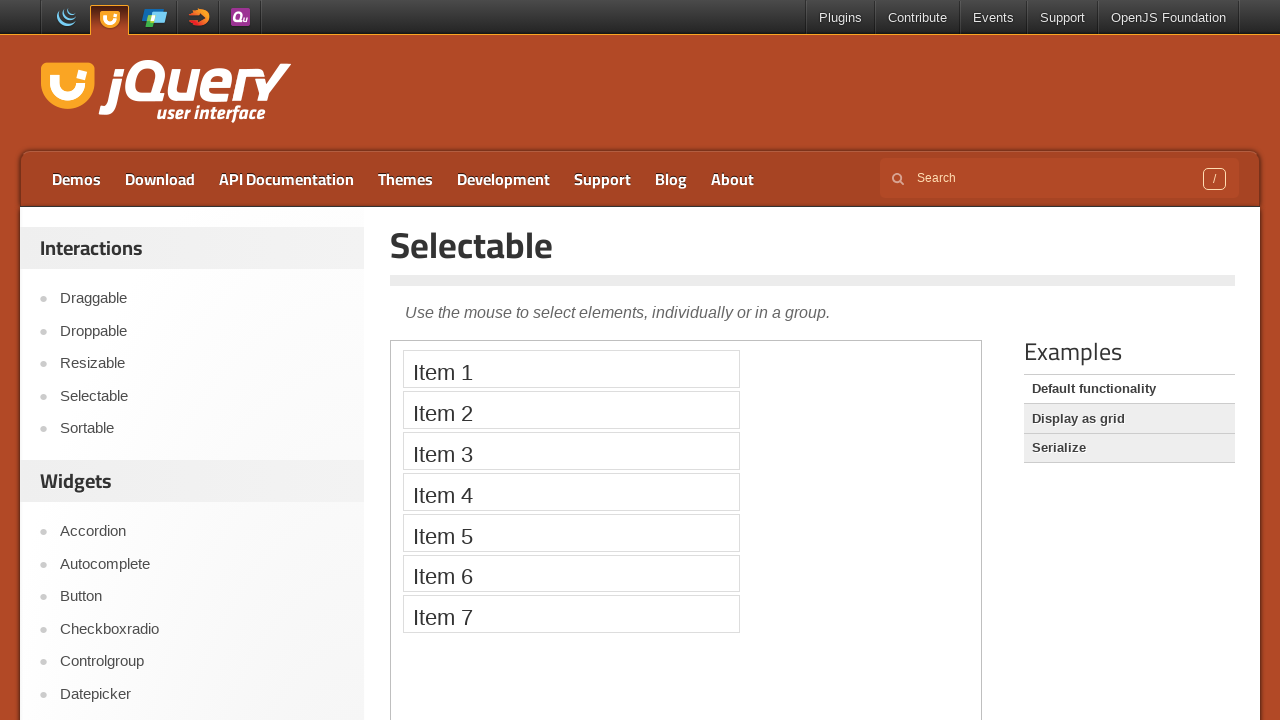

Clicked first item while holding Control at (571, 369) on iframe >> nth=0 >> internal:control=enter-frame >> #selectable li >> nth=0
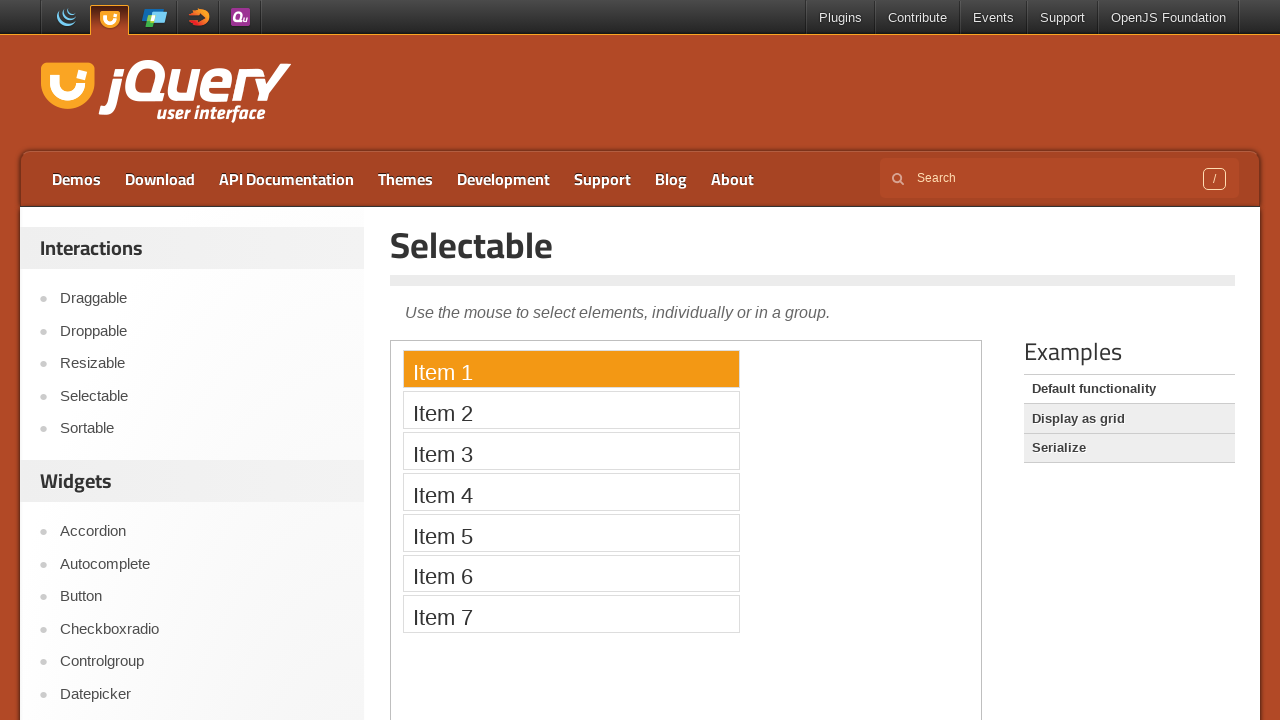

Clicked second item while holding Control at (571, 410) on iframe >> nth=0 >> internal:control=enter-frame >> #selectable li >> nth=1
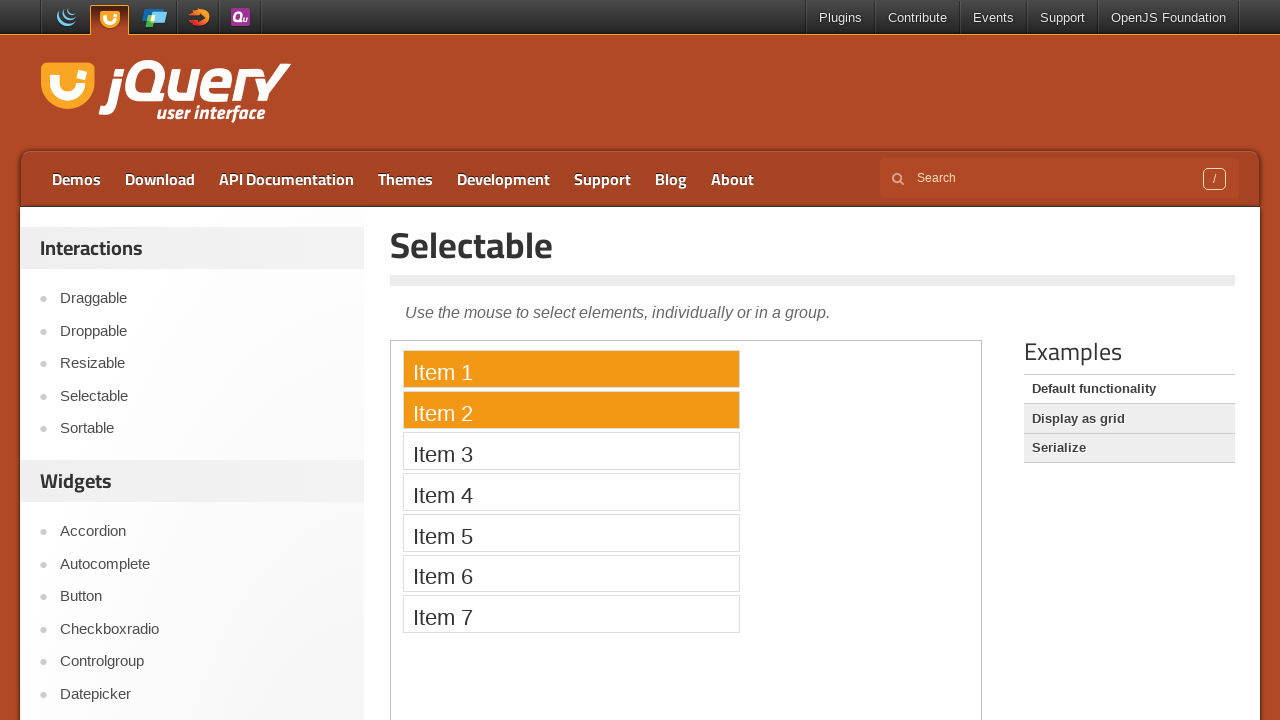

Clicked third item while holding Control at (571, 451) on iframe >> nth=0 >> internal:control=enter-frame >> #selectable li >> nth=2
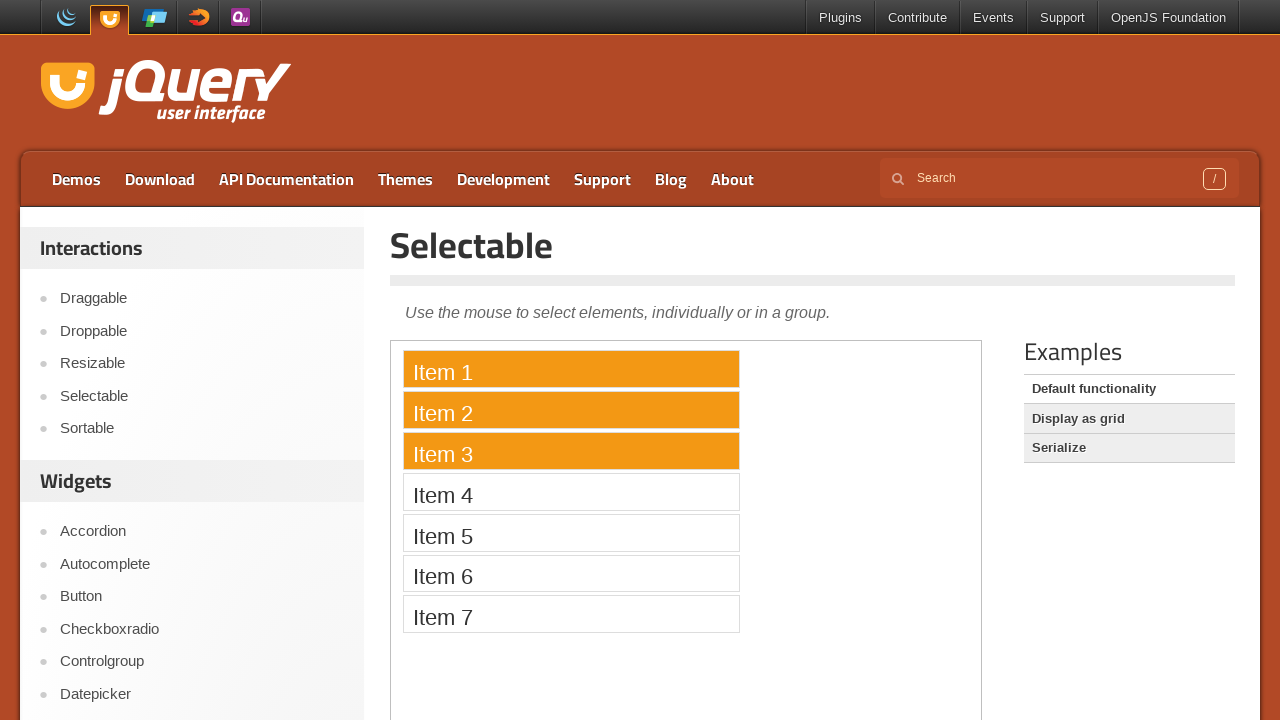

Released Control key
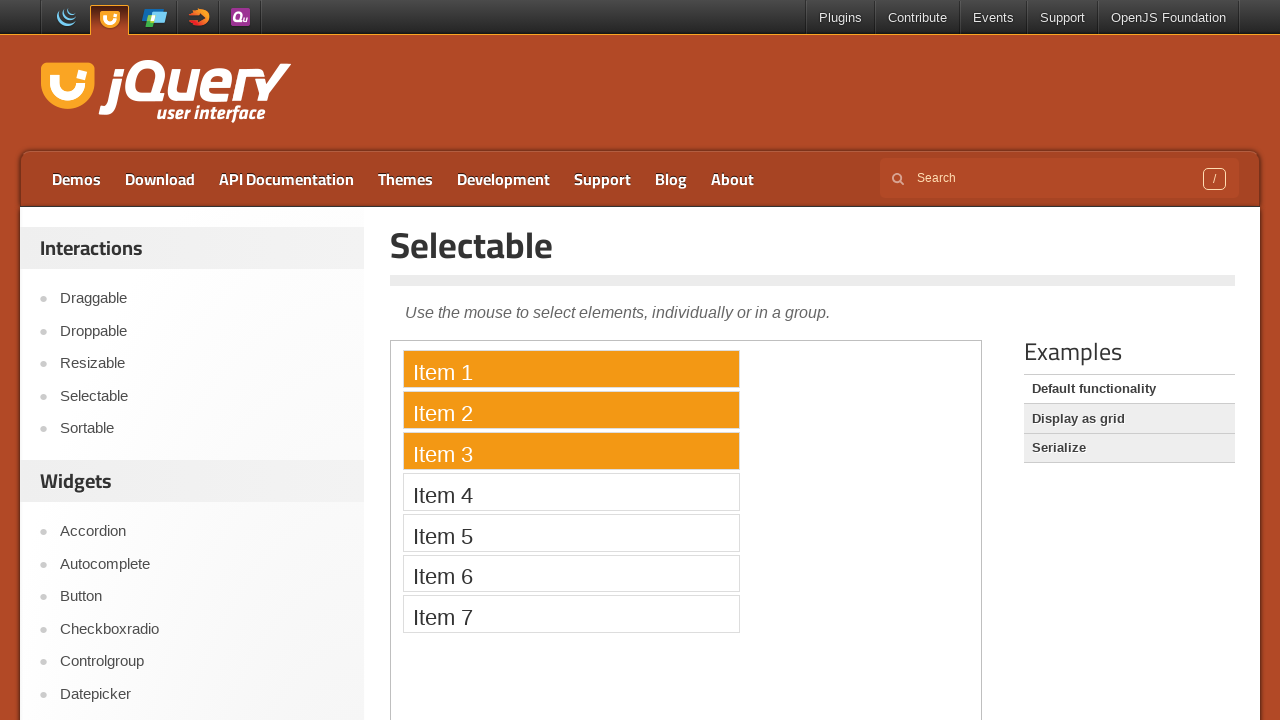

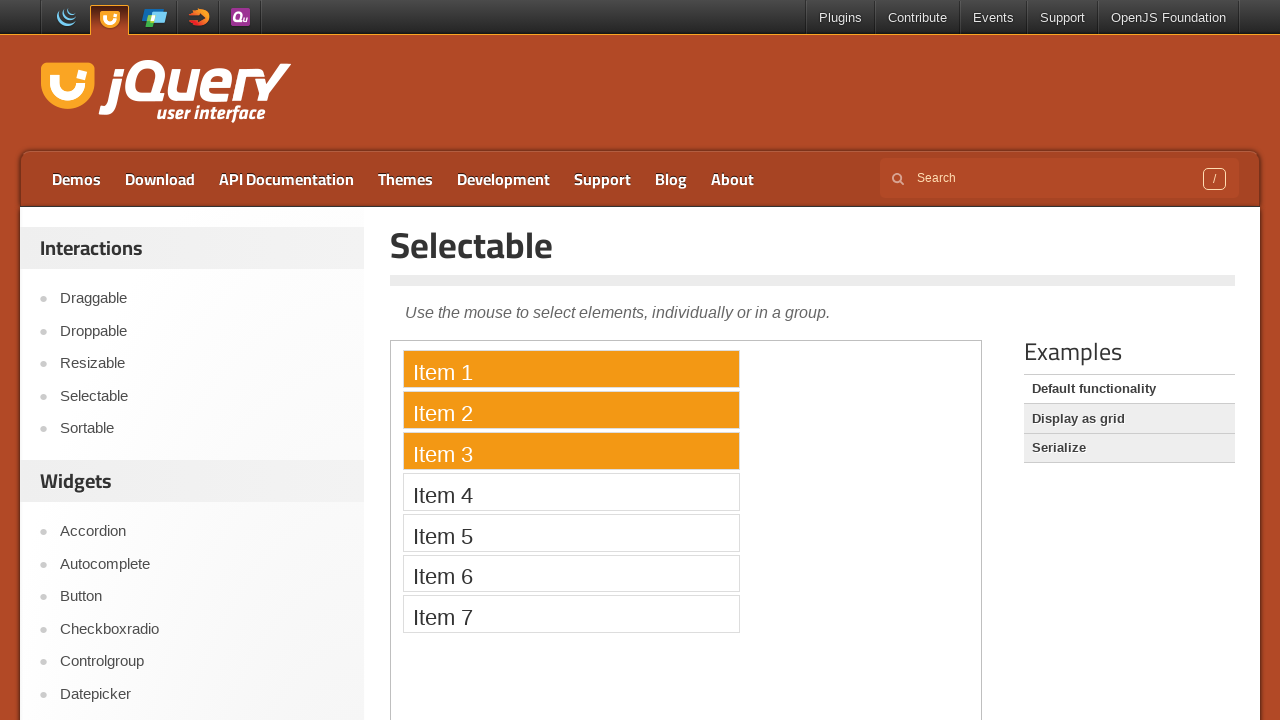